Tests browser storage functionality by setting, retrieving, and deleting localStorage items and cookies on GitHub's website

Starting URL: https://github.com

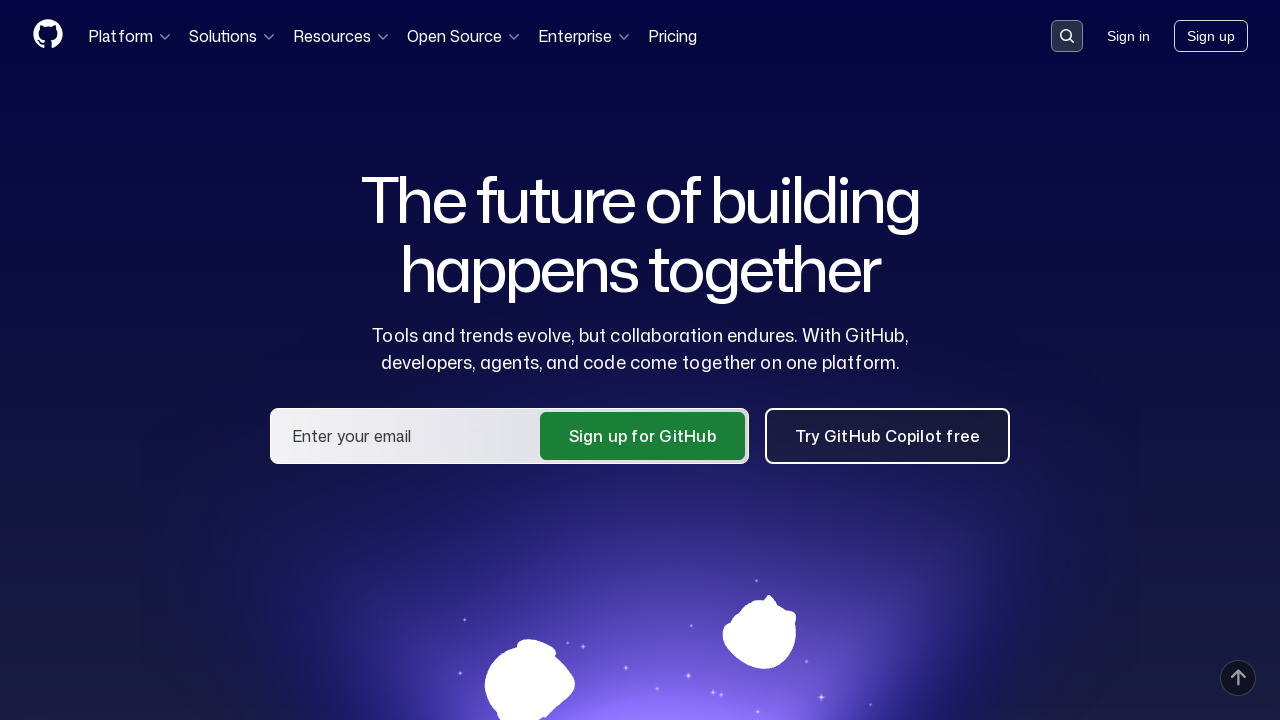

Set localStorage item with key 'exampleKey' and value 'Hello world!'
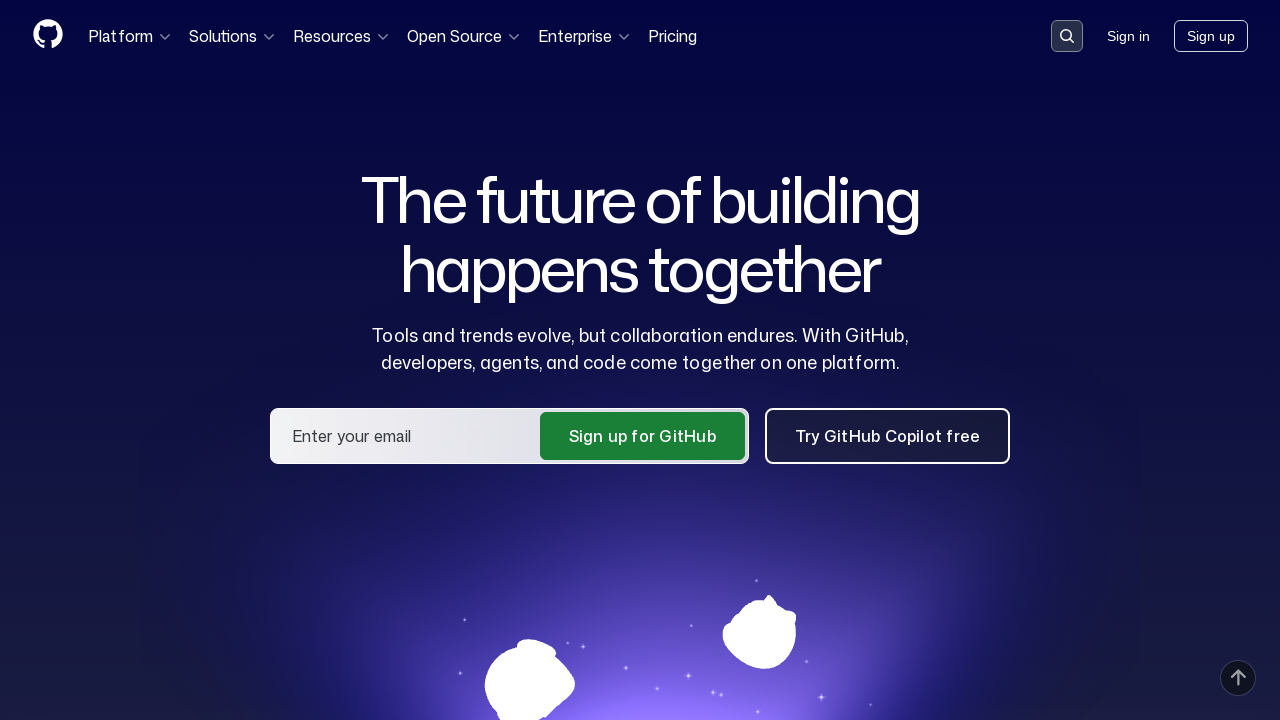

Retrieved localStorage item value
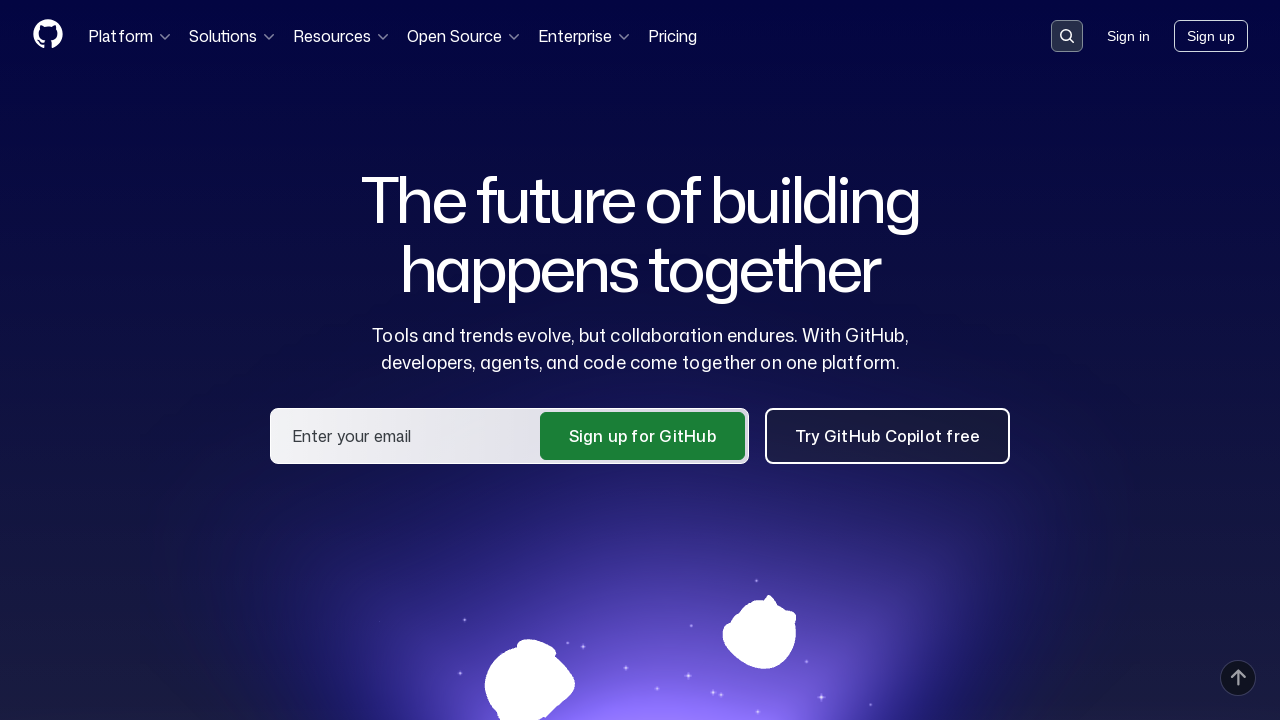

Deleted localStorage item
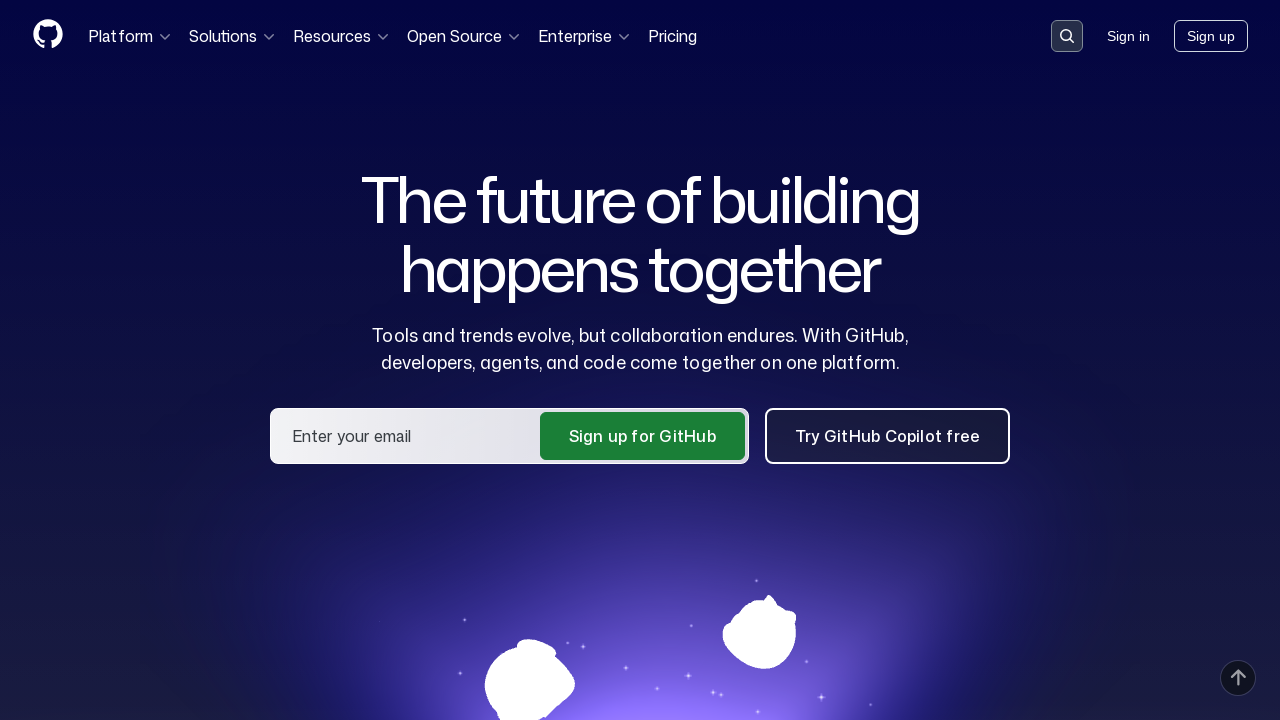

Navigated to https://github.com for cookie testing
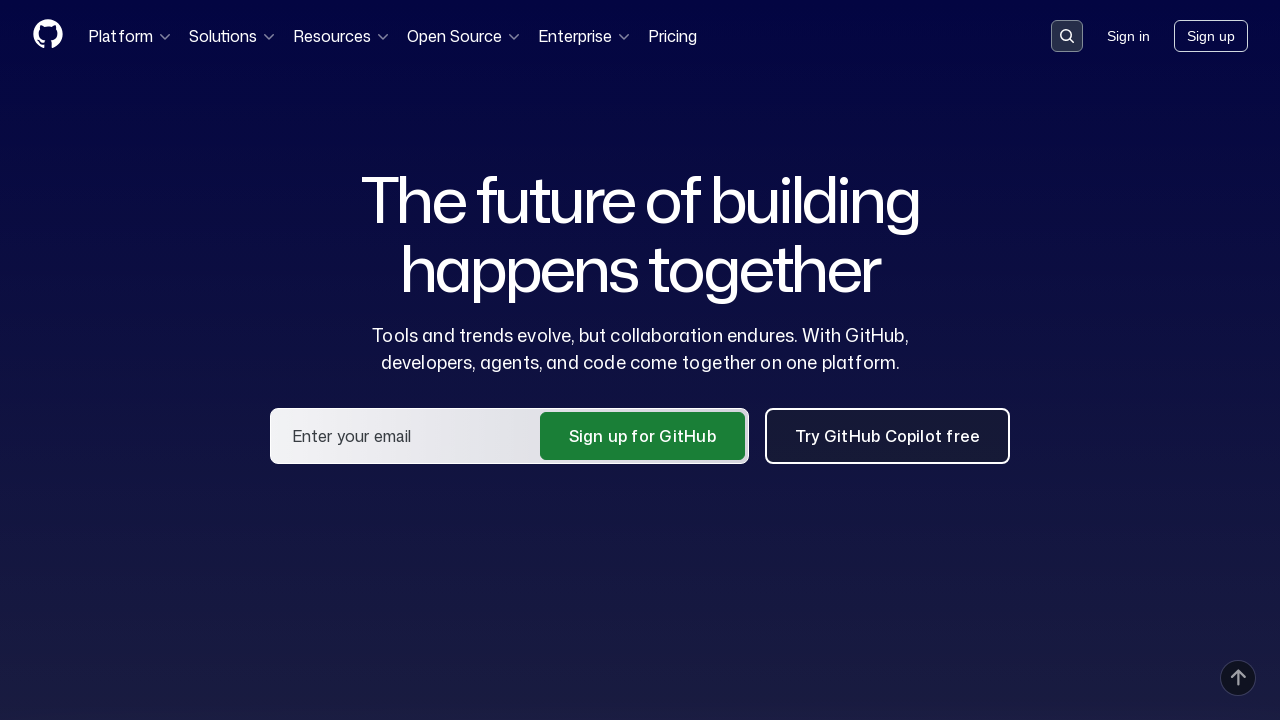

Added cookie with name 'exampleCookieValue' and value '1234567890qwerty'
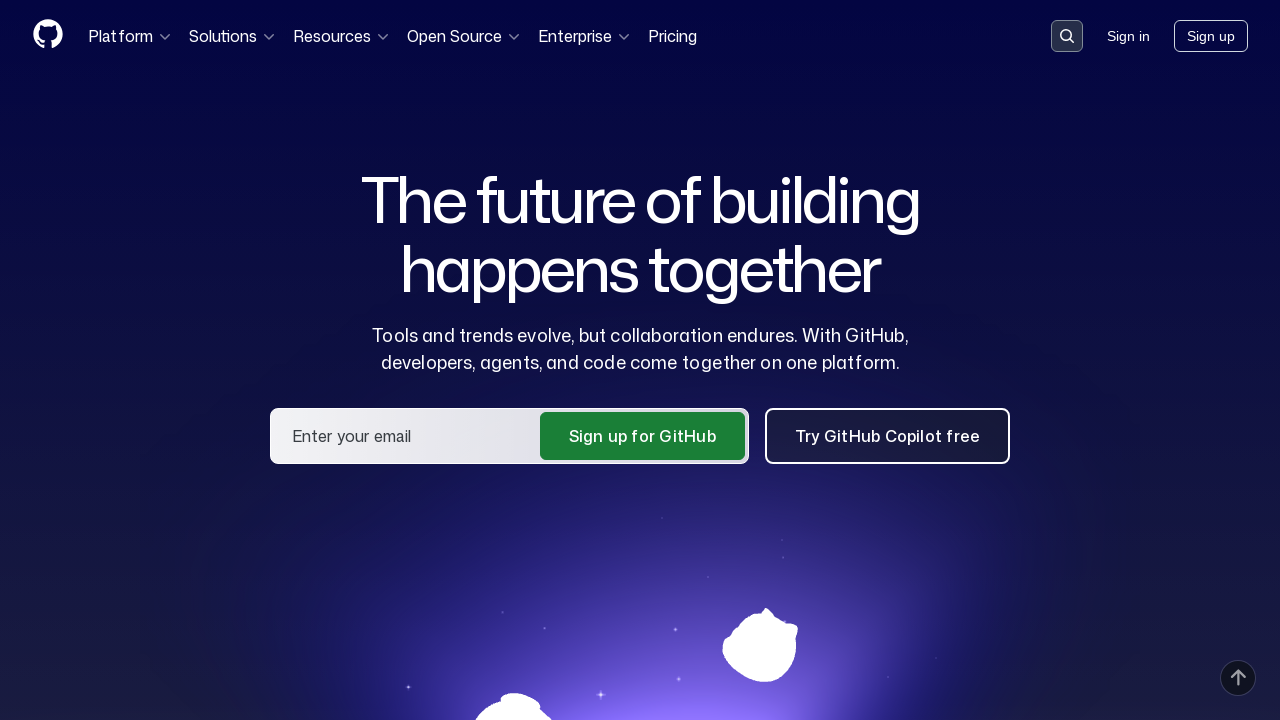

Retrieved cookie value from context
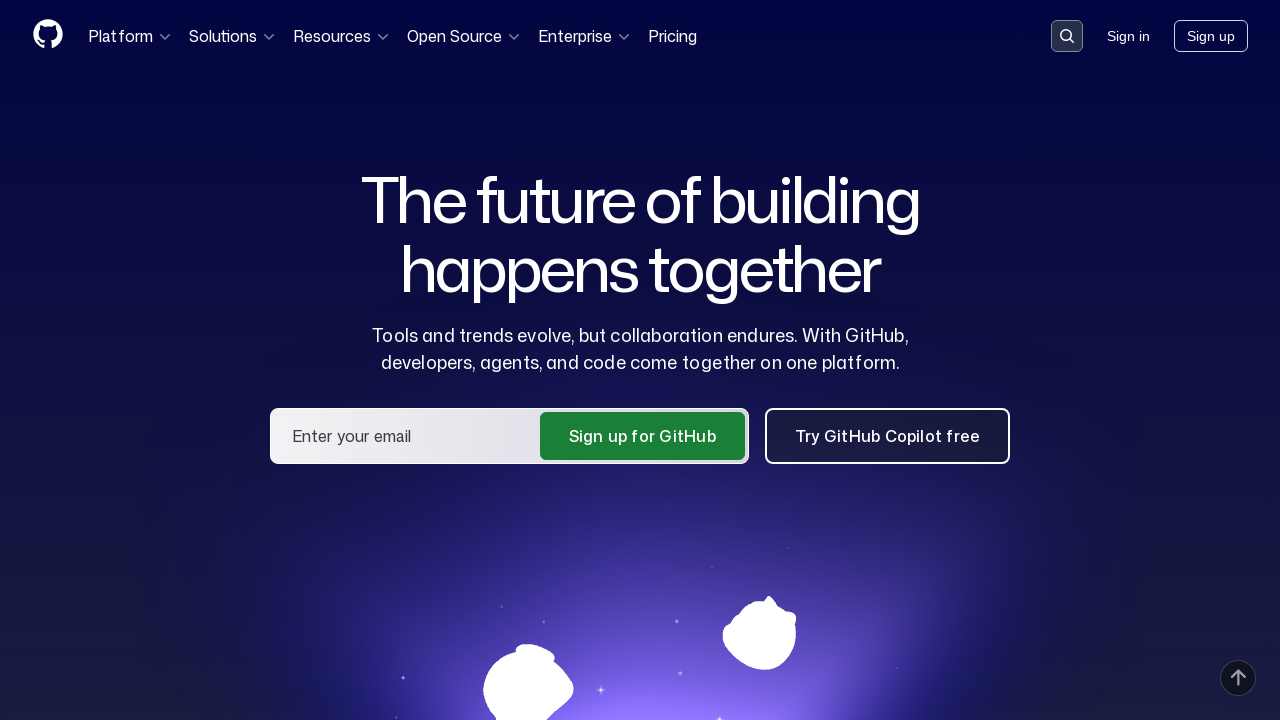

Cleared all cookies from context
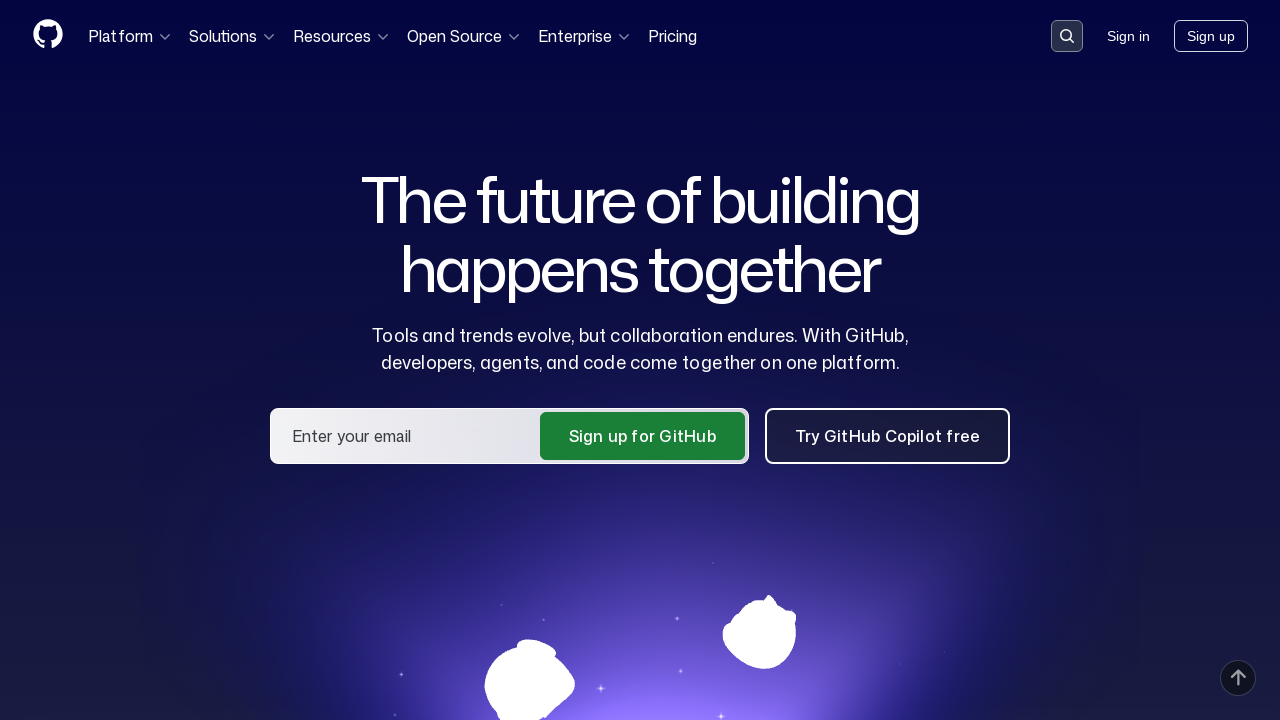

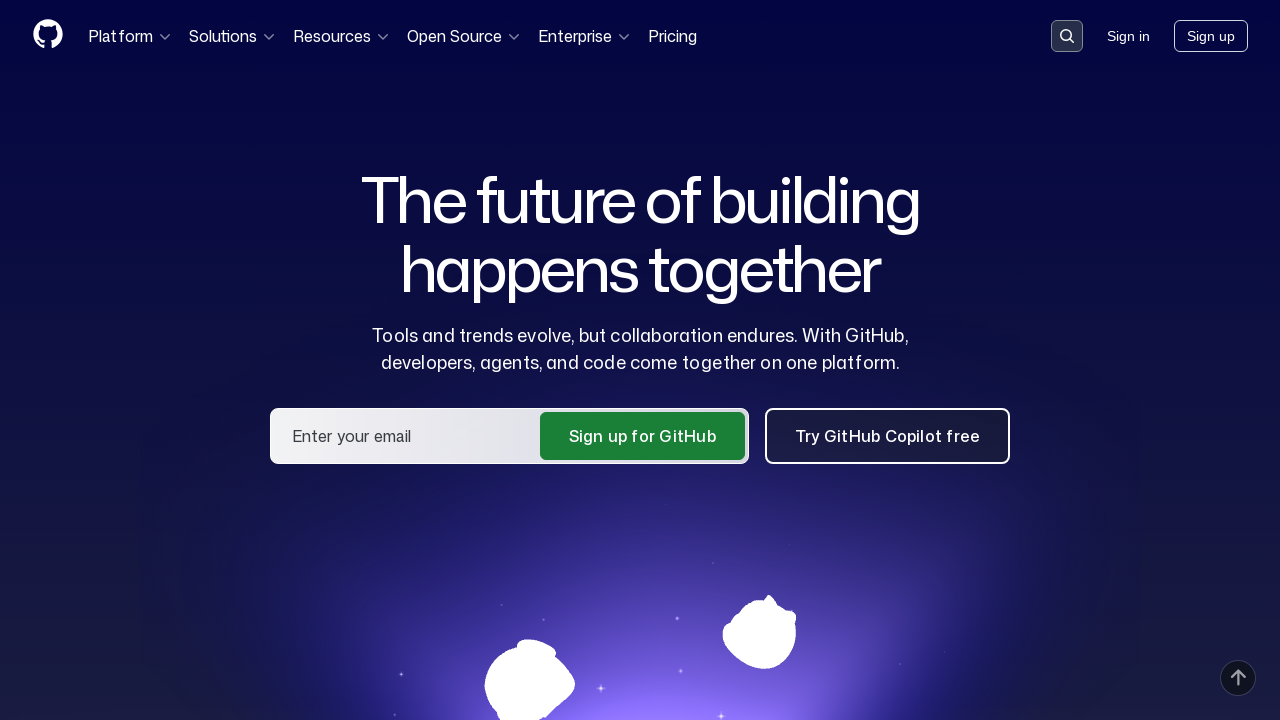